Tests clicking an adder button and verifying a dynamically added box element appears

Starting URL: https://www.selenium.dev/selenium/web/dynamic.html

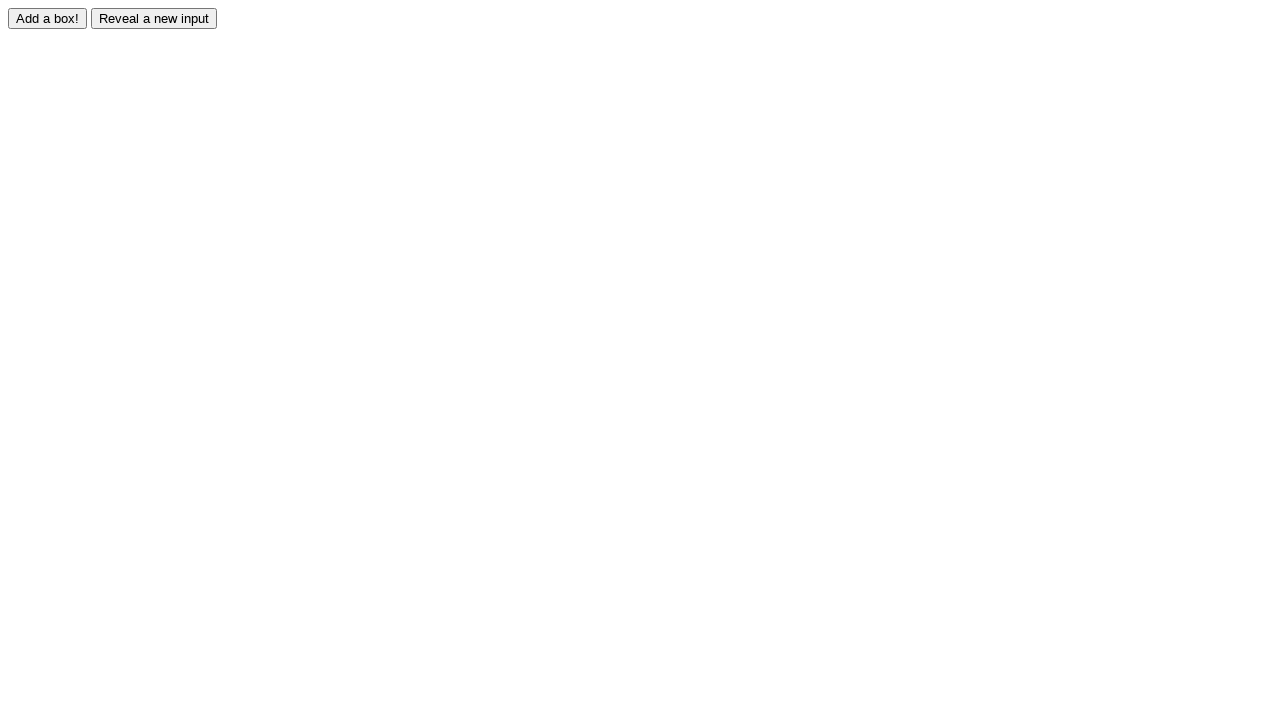

Clicked the adder button to dynamically add a box element at (48, 18) on #adder
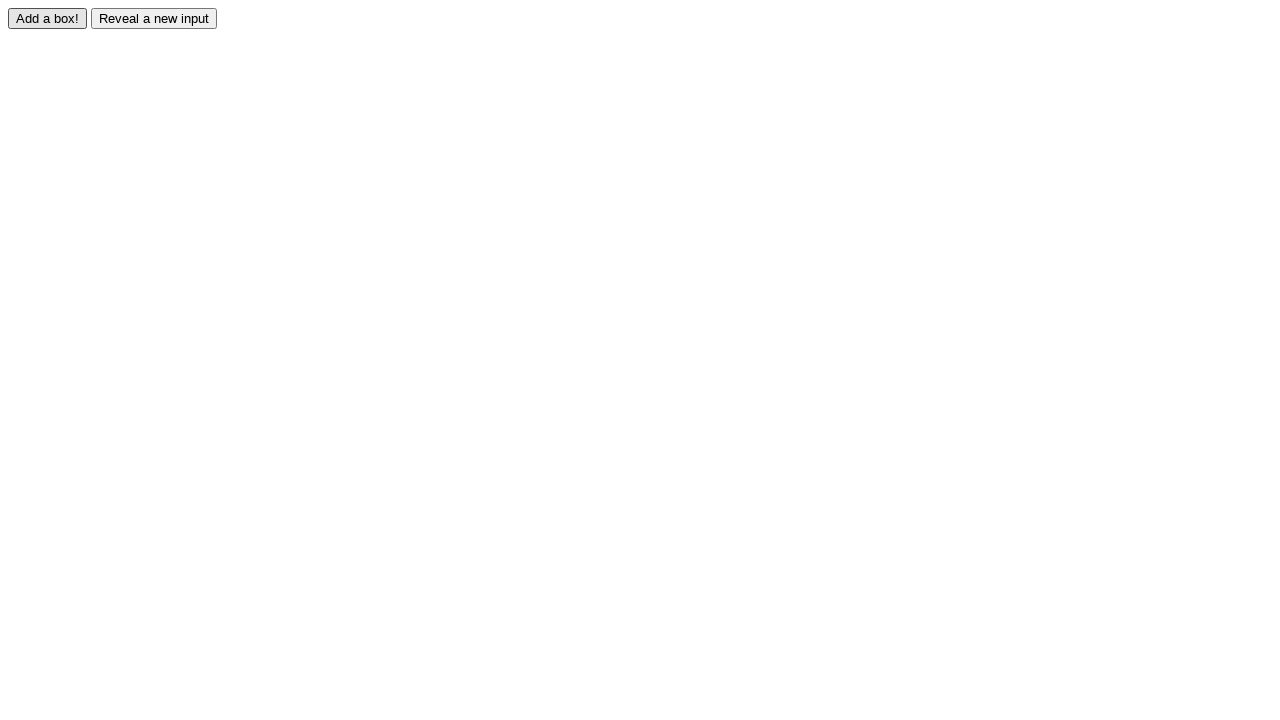

Waited for the dynamically added box element #box0 to become visible
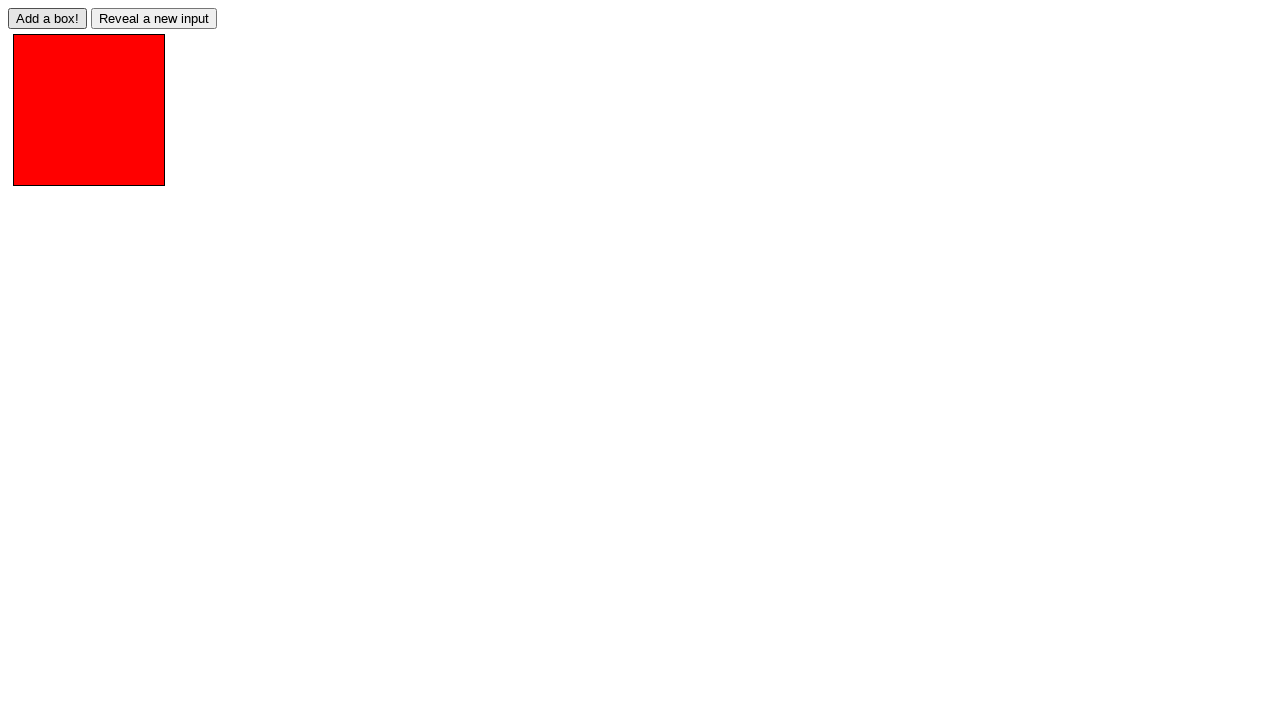

Located the new box element #box0
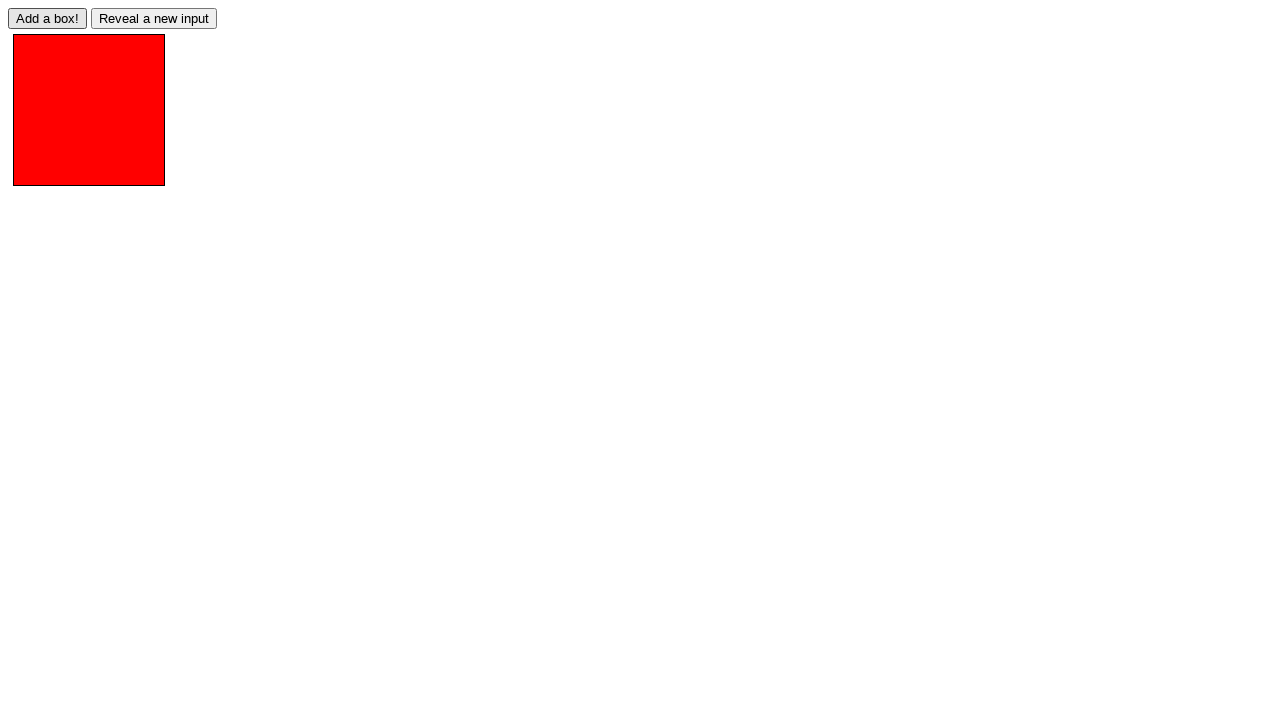

Verified that the new box element is visible
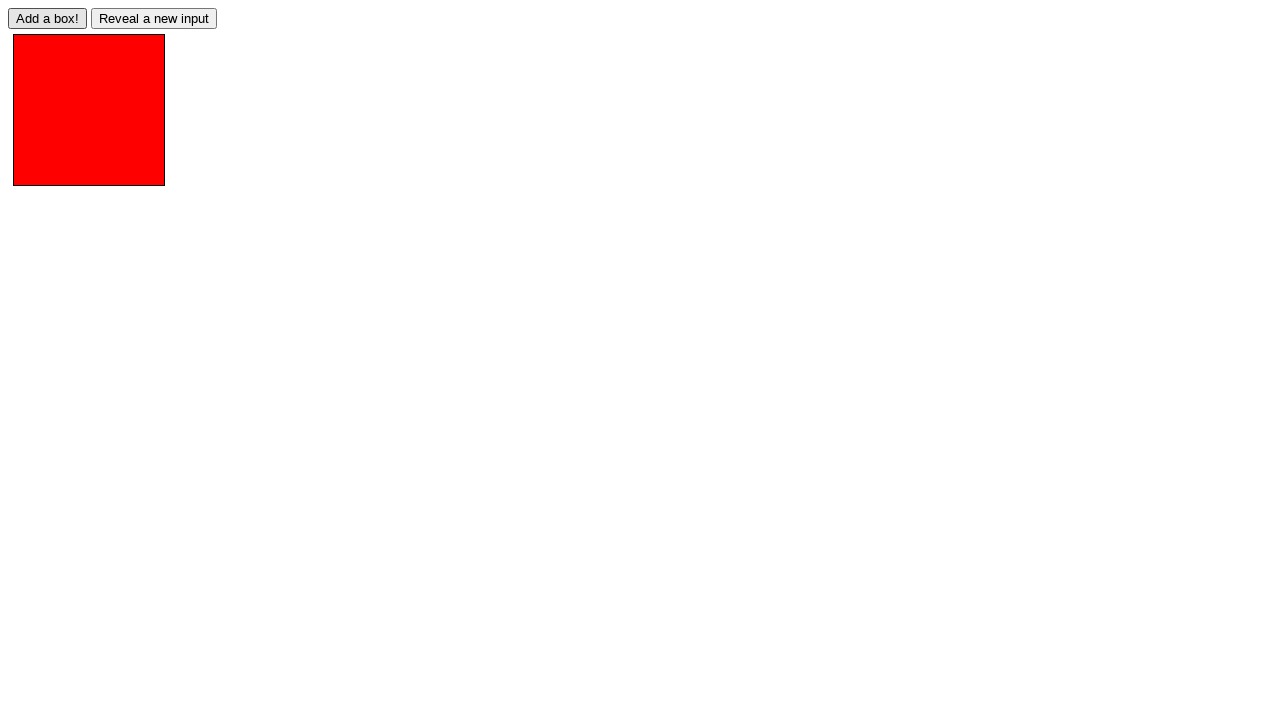

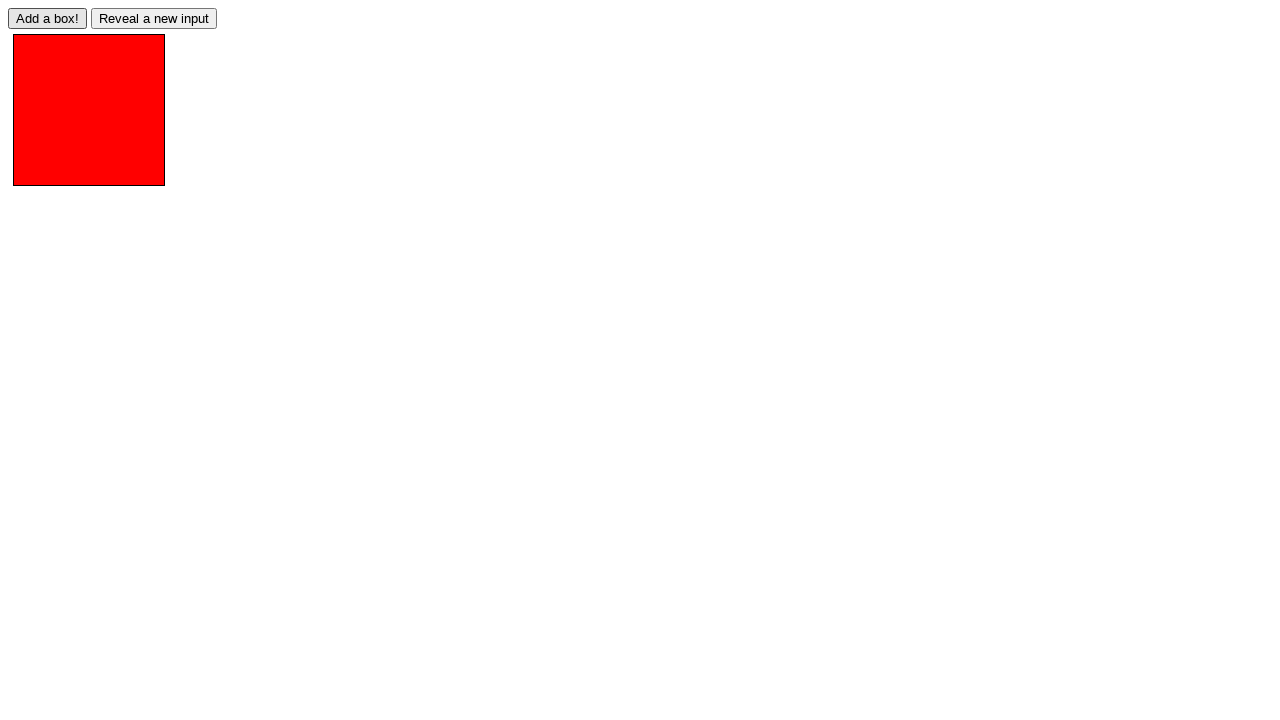